Tests browser window handling by opening a new window and switching between windows

Starting URL: https://demoqa.com/browser-windows

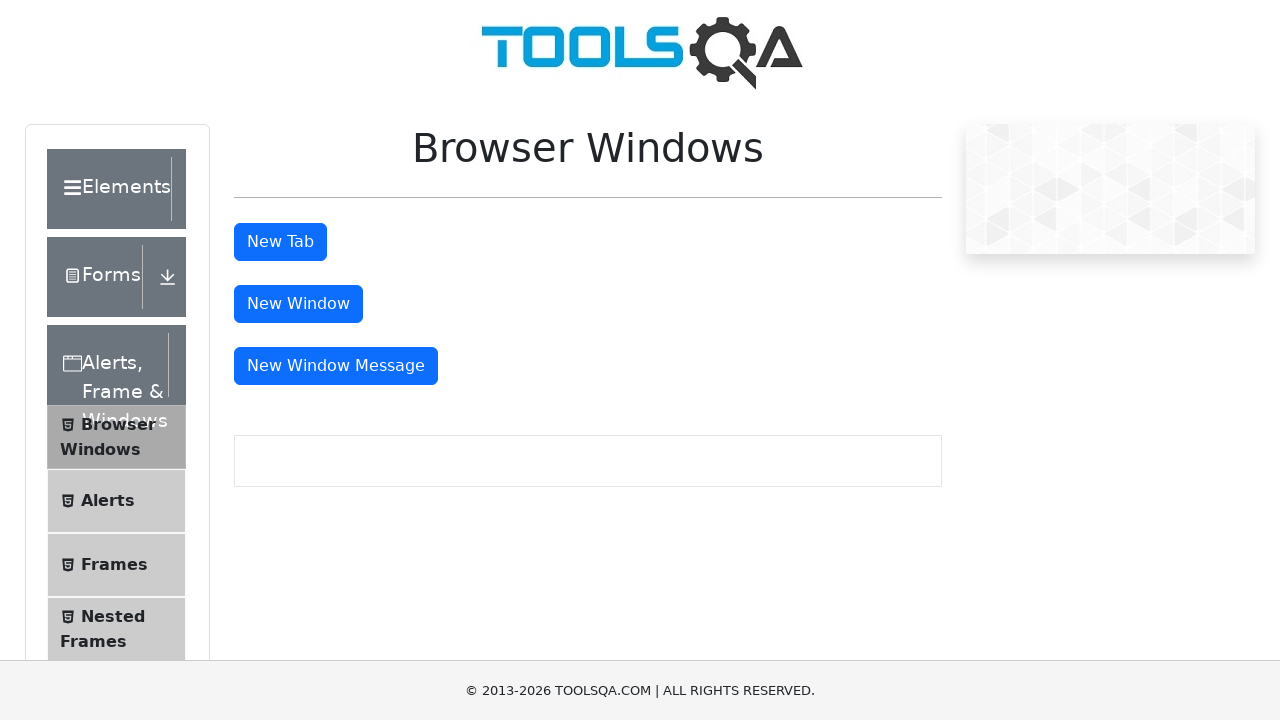

Clicked button to open new window at (298, 304) on #windowButton
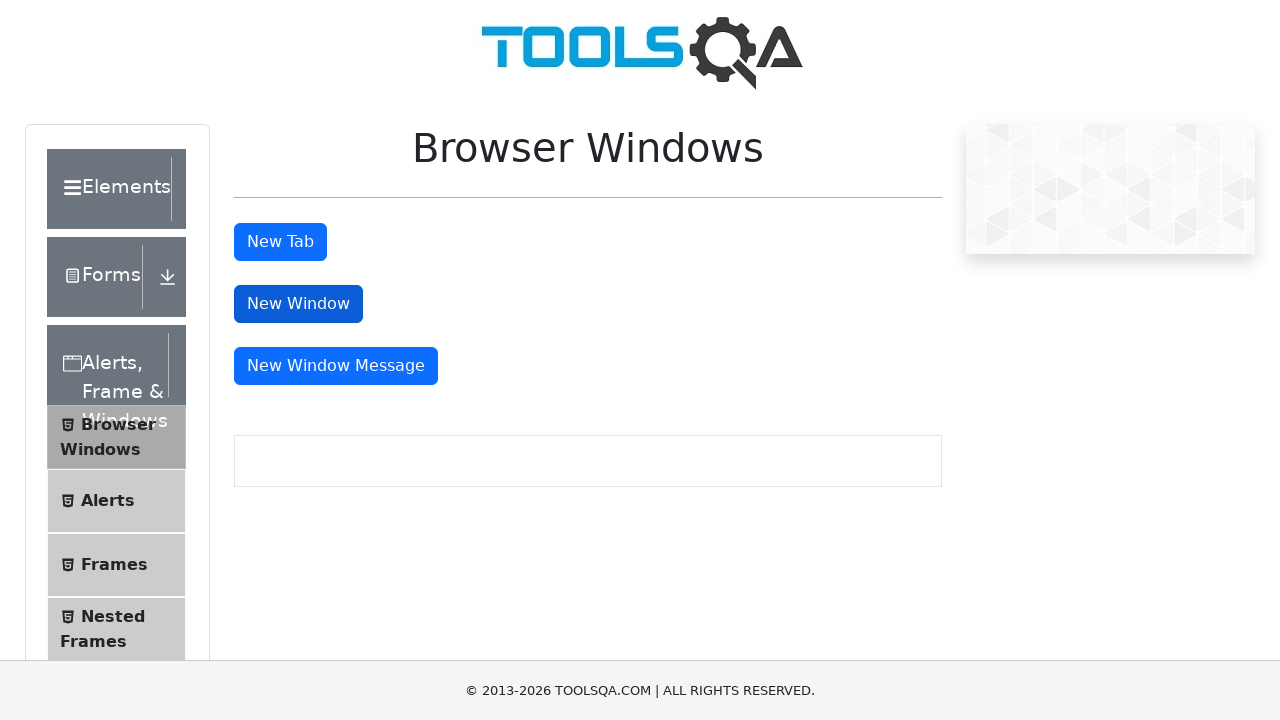

New window opened and captured at (298, 304) on #windowButton
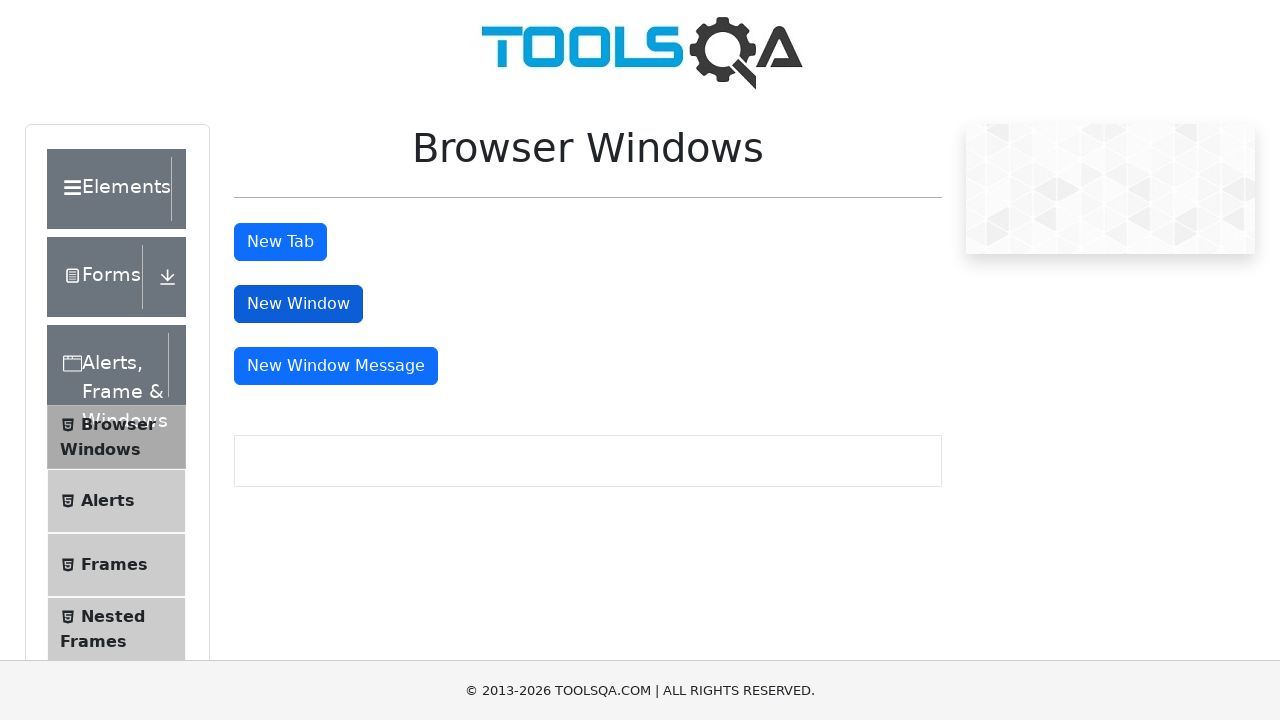

New page loaded completely
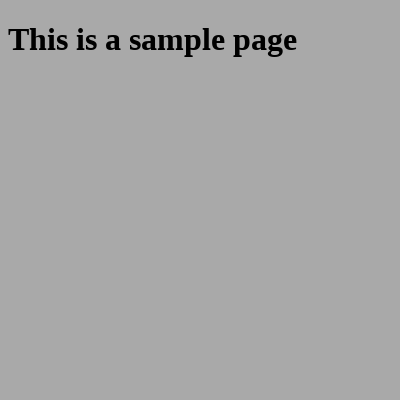

Sample heading element found in new window
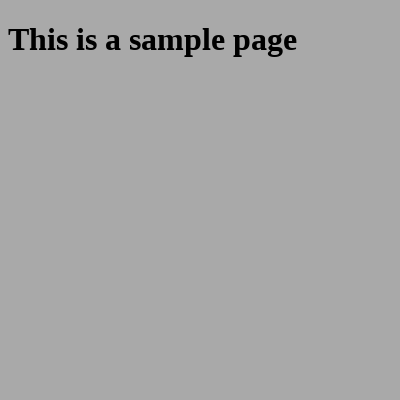

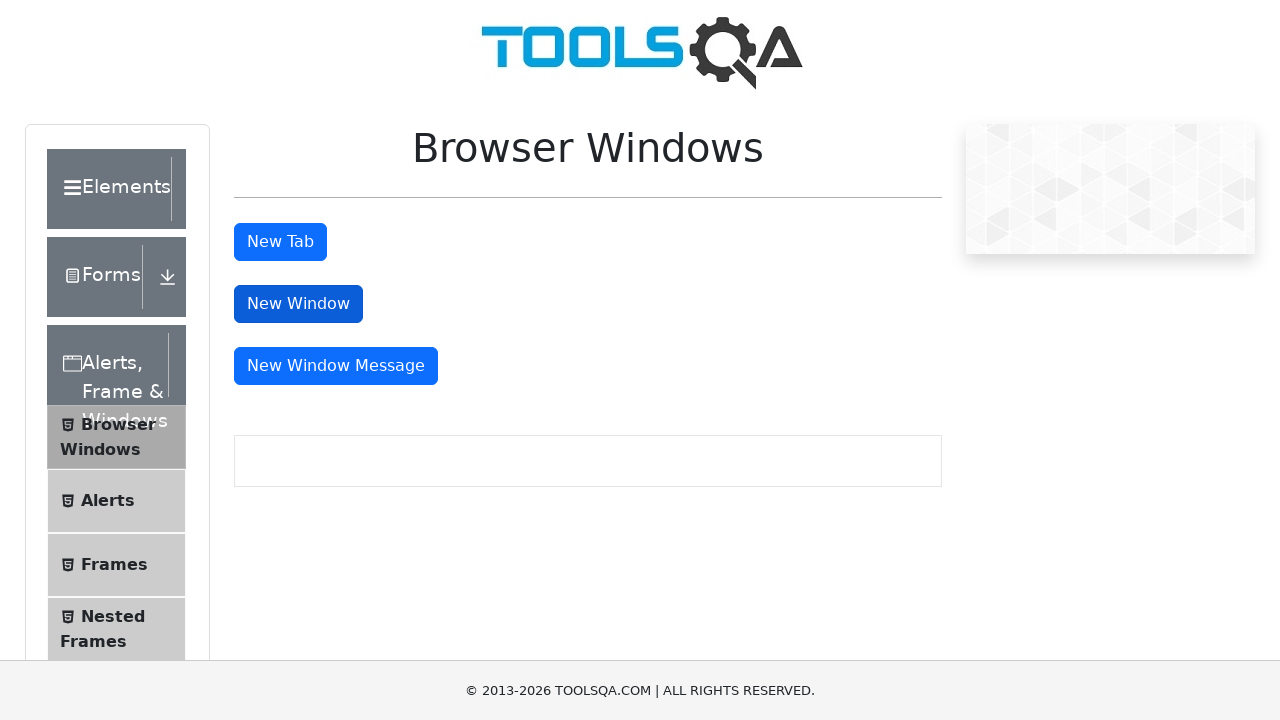